Tests checkbox functionality by verifying initial states, clicking to toggle them, and confirming the changed states

Starting URL: http://practice.cydeo.com/checkboxes

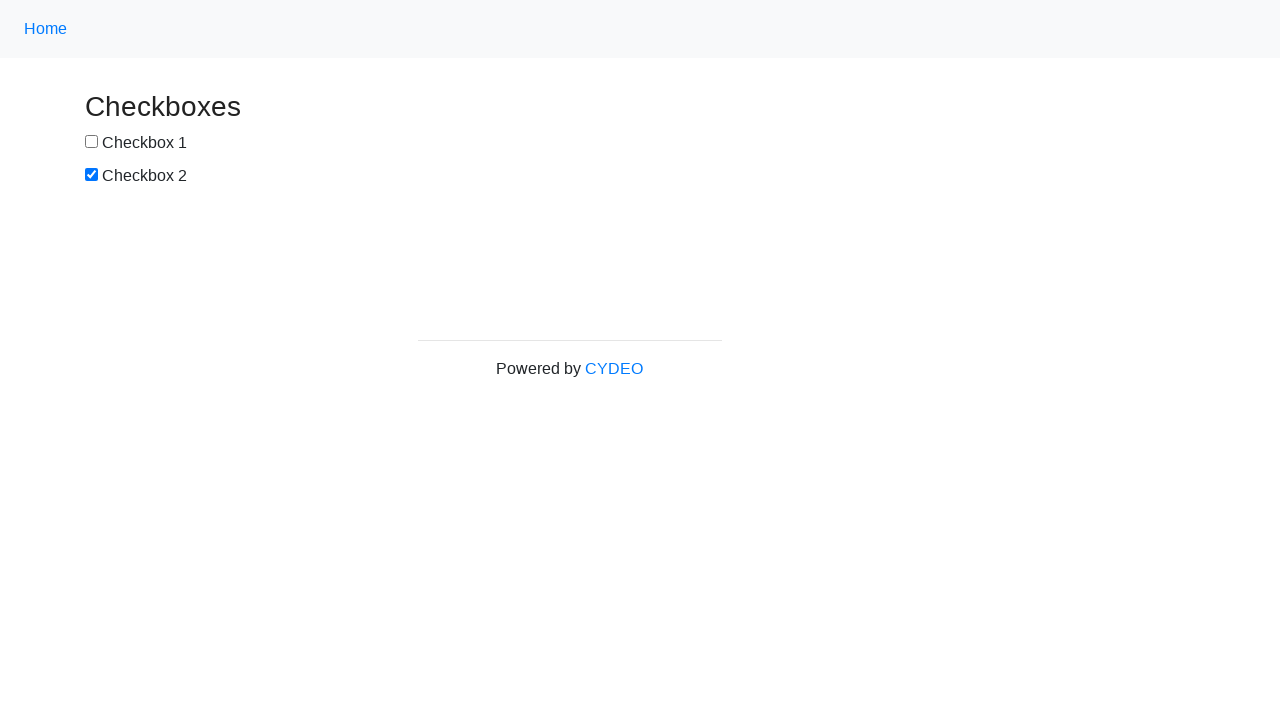

Located checkbox 1 element
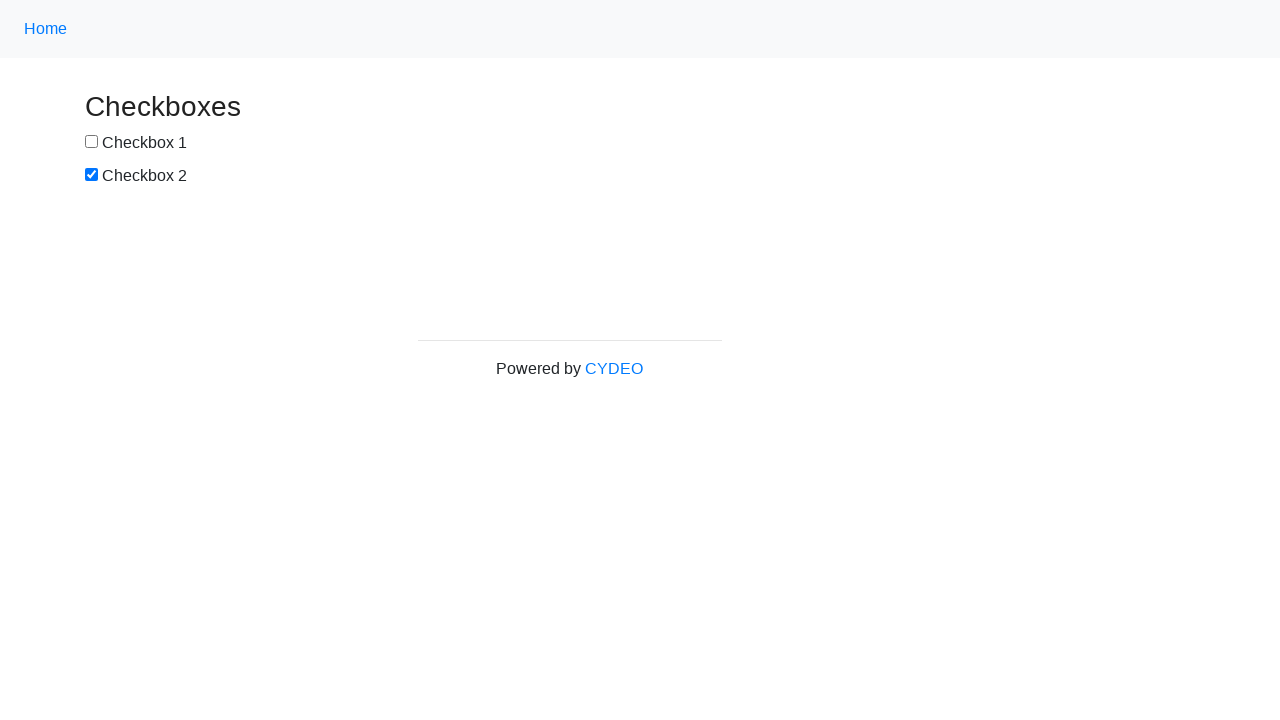

Verified checkbox 1 is not selected by default
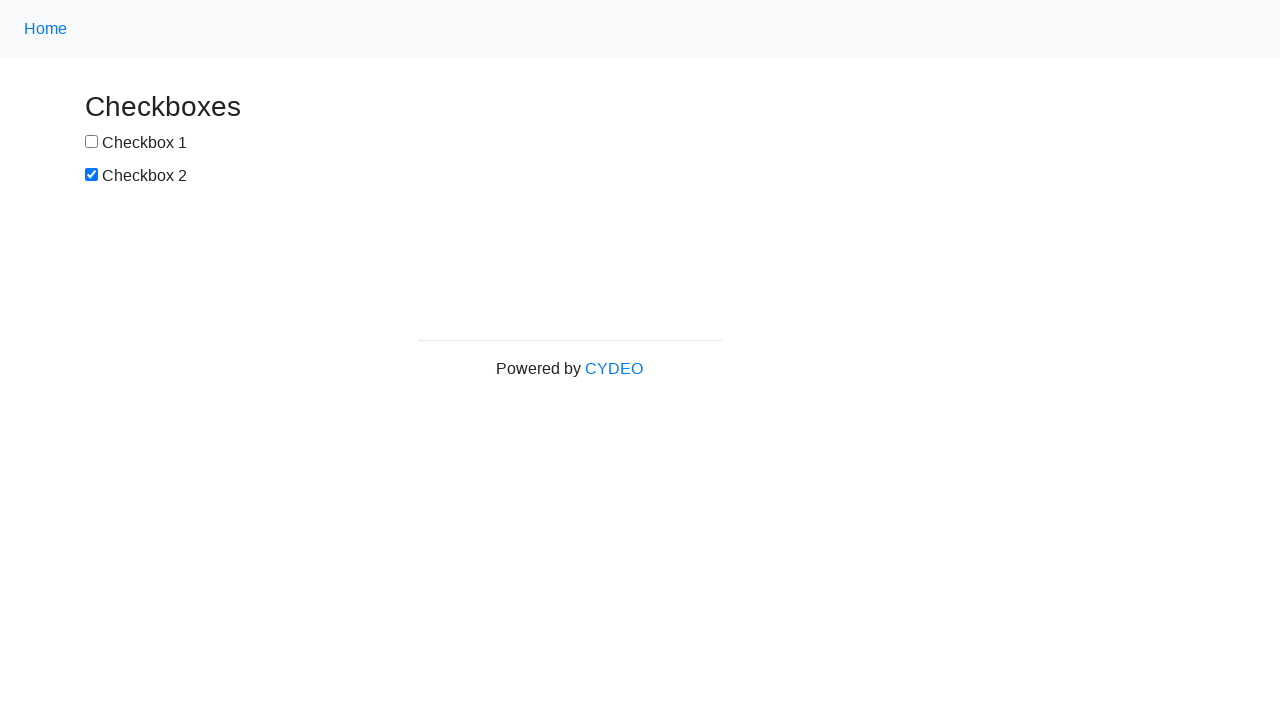

Located checkbox 2 element
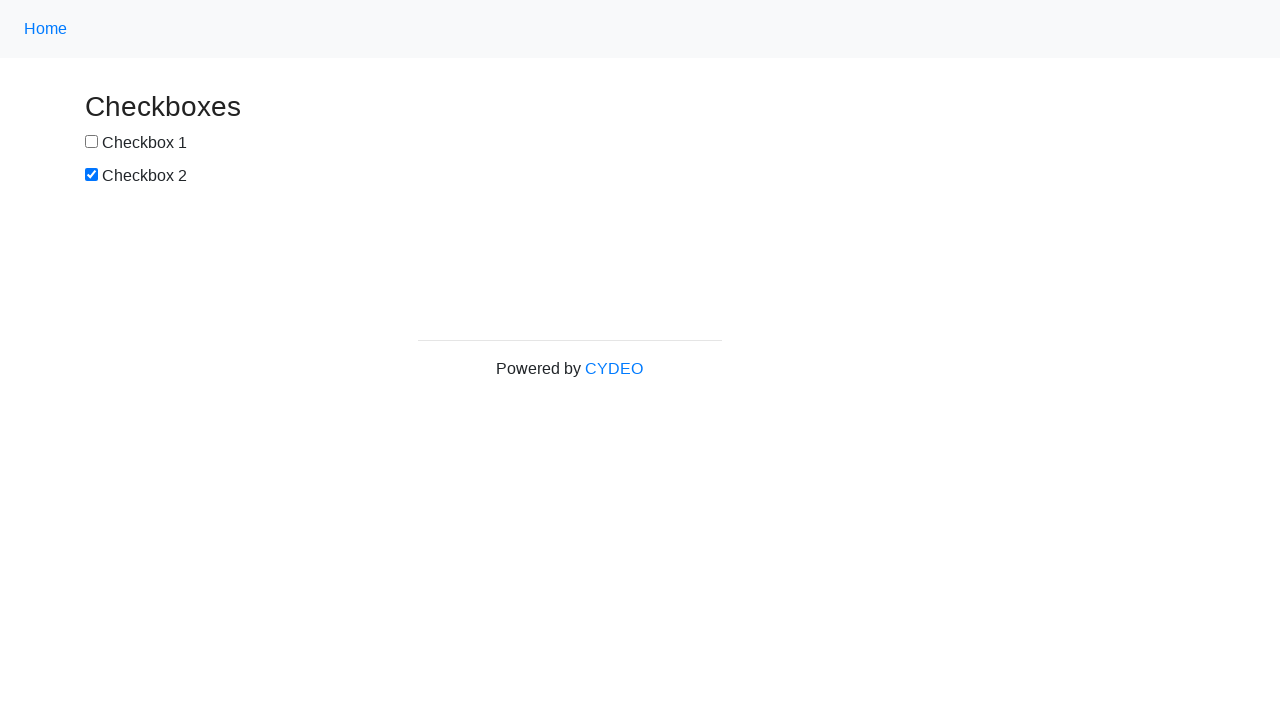

Verified checkbox 2 is selected by default
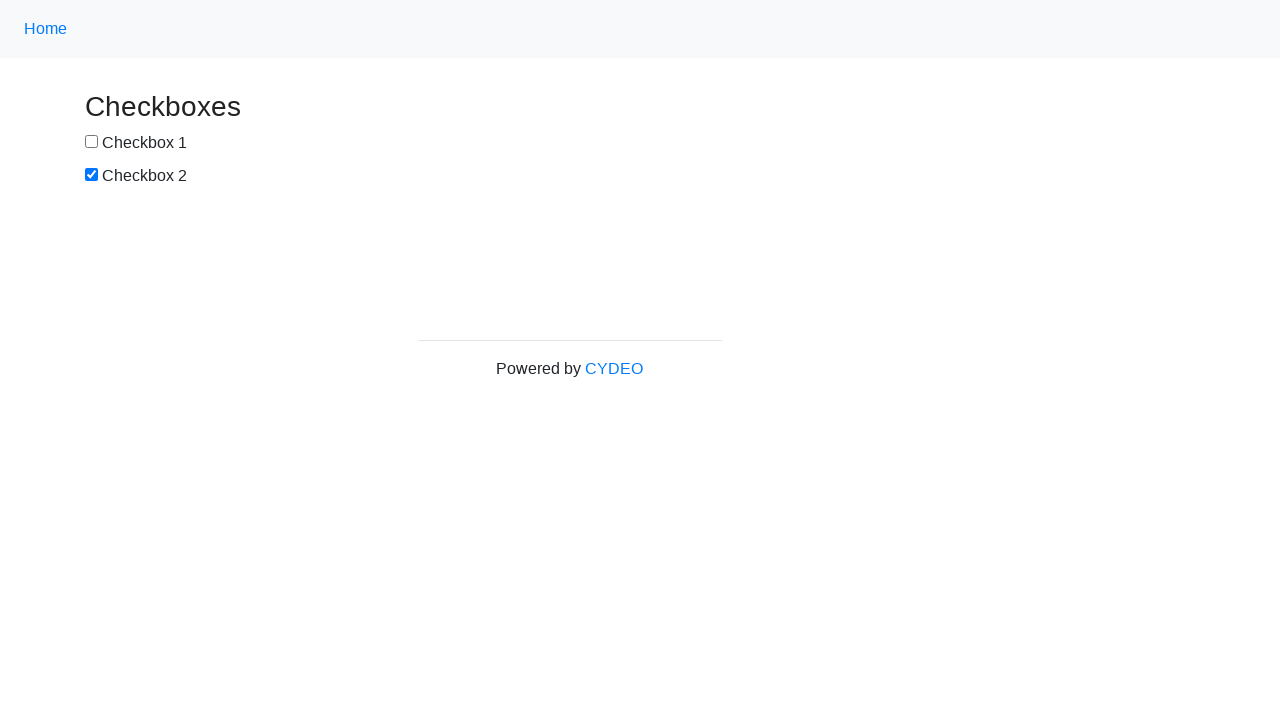

Clicked checkbox 1 to select it at (92, 142) on input[name='checkbox1']
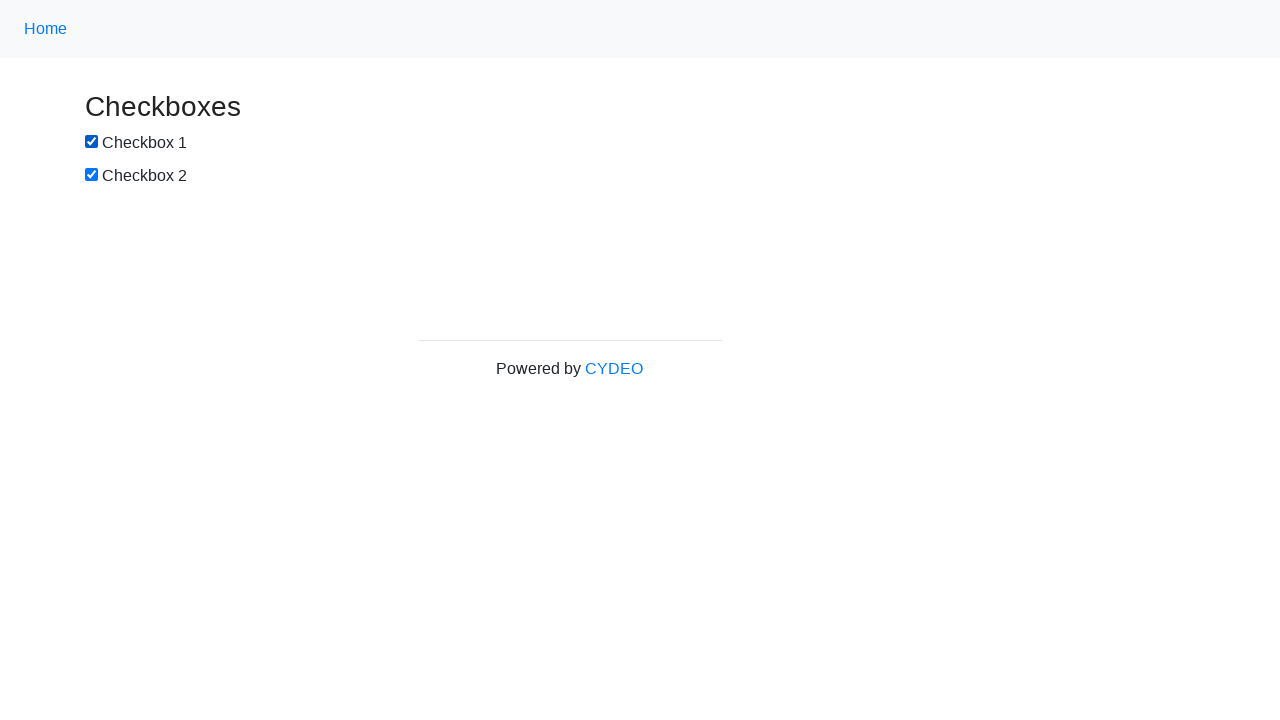

Clicked checkbox 2 to deselect it at (92, 175) on #box2
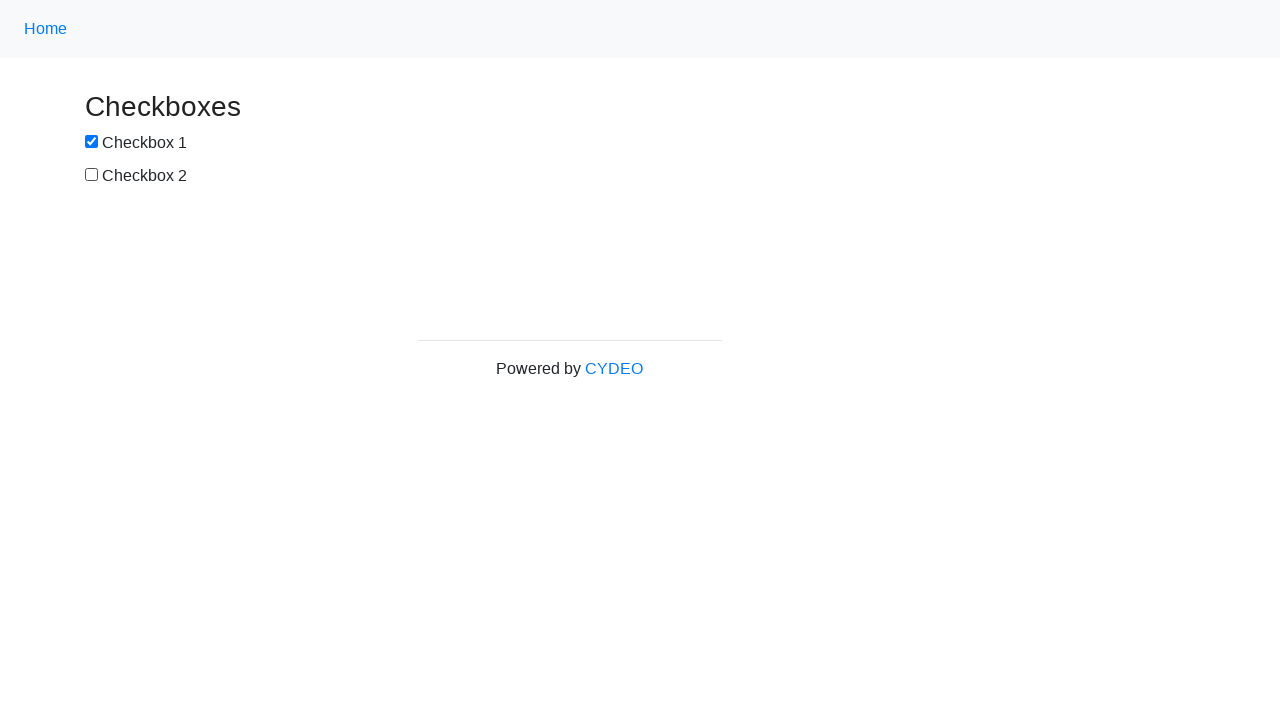

Verified checkbox 1 is now selected after clicking
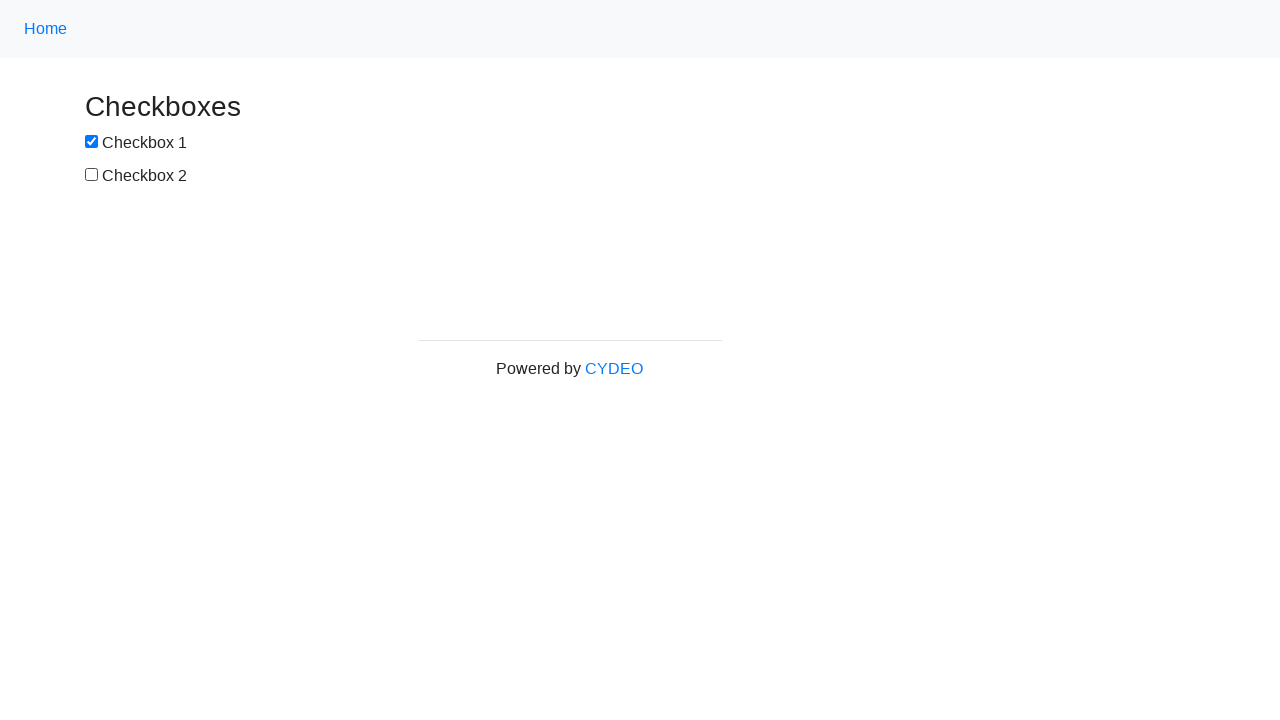

Verified checkbox 2 is now deselected after clicking
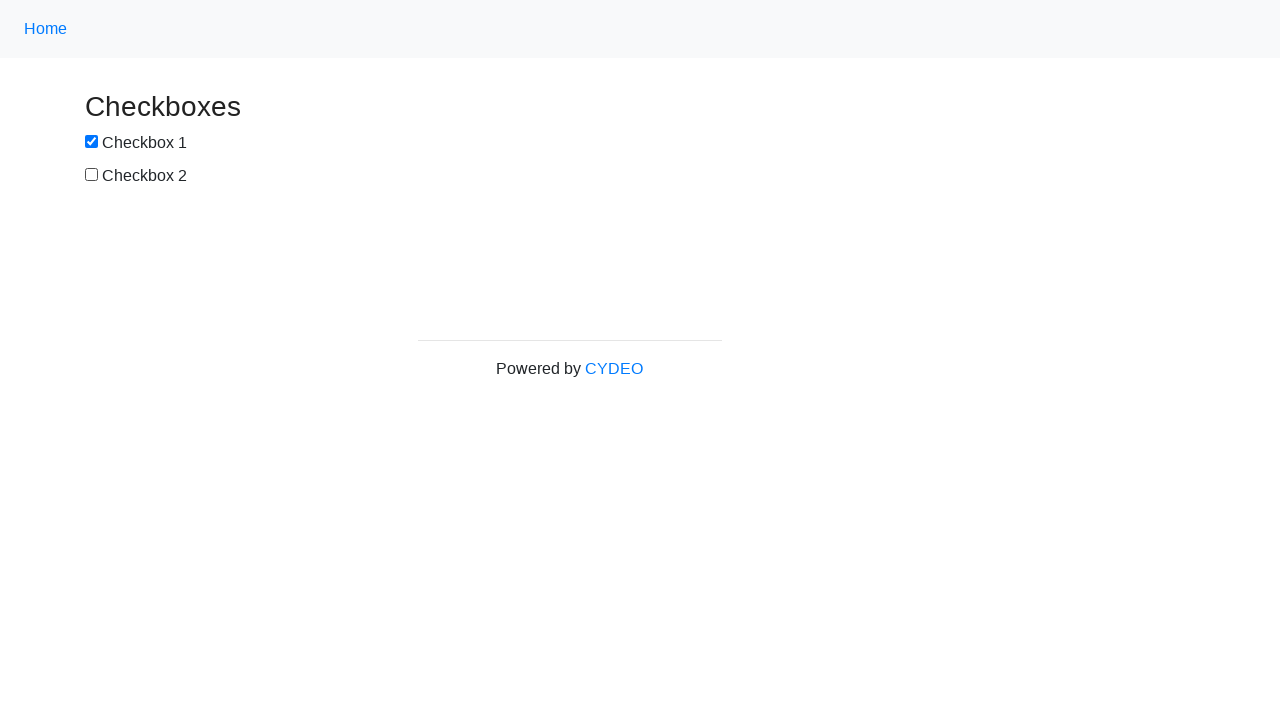

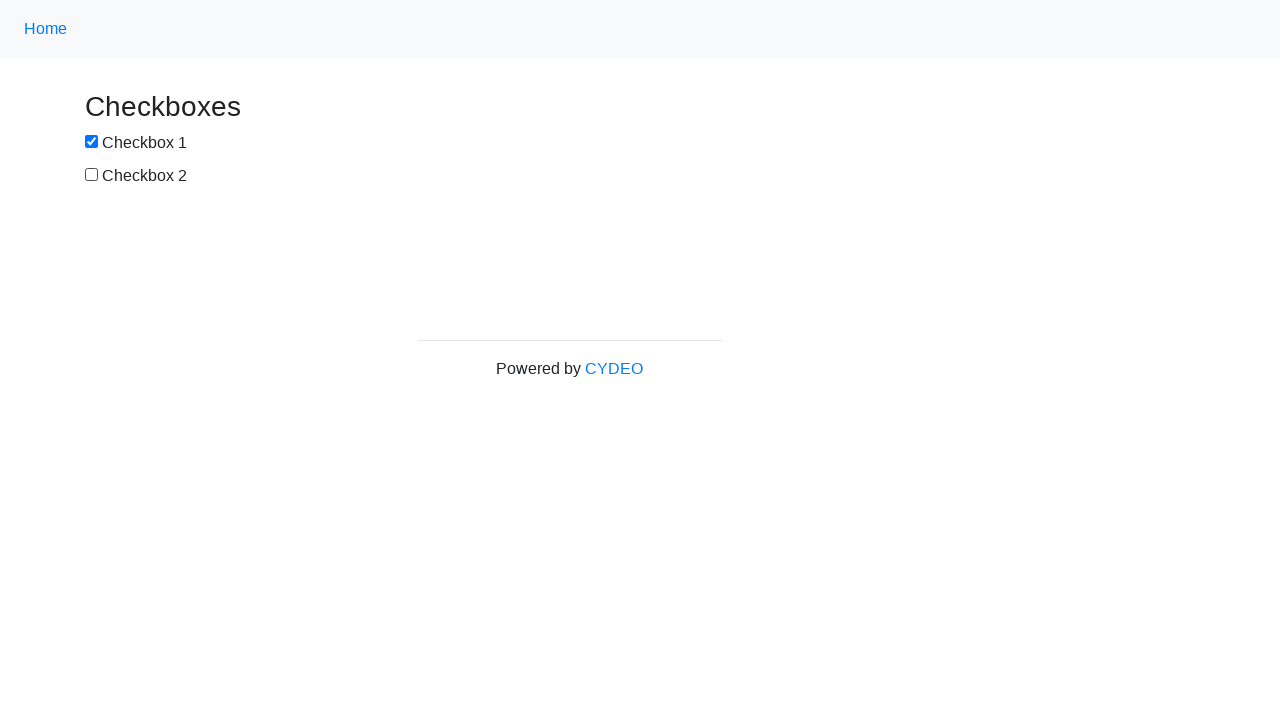